Navigates to Rahul Shetty Academy homepage and verifies the page loads by checking the title and URL

Starting URL: https://www.rahulshettyacademy.com

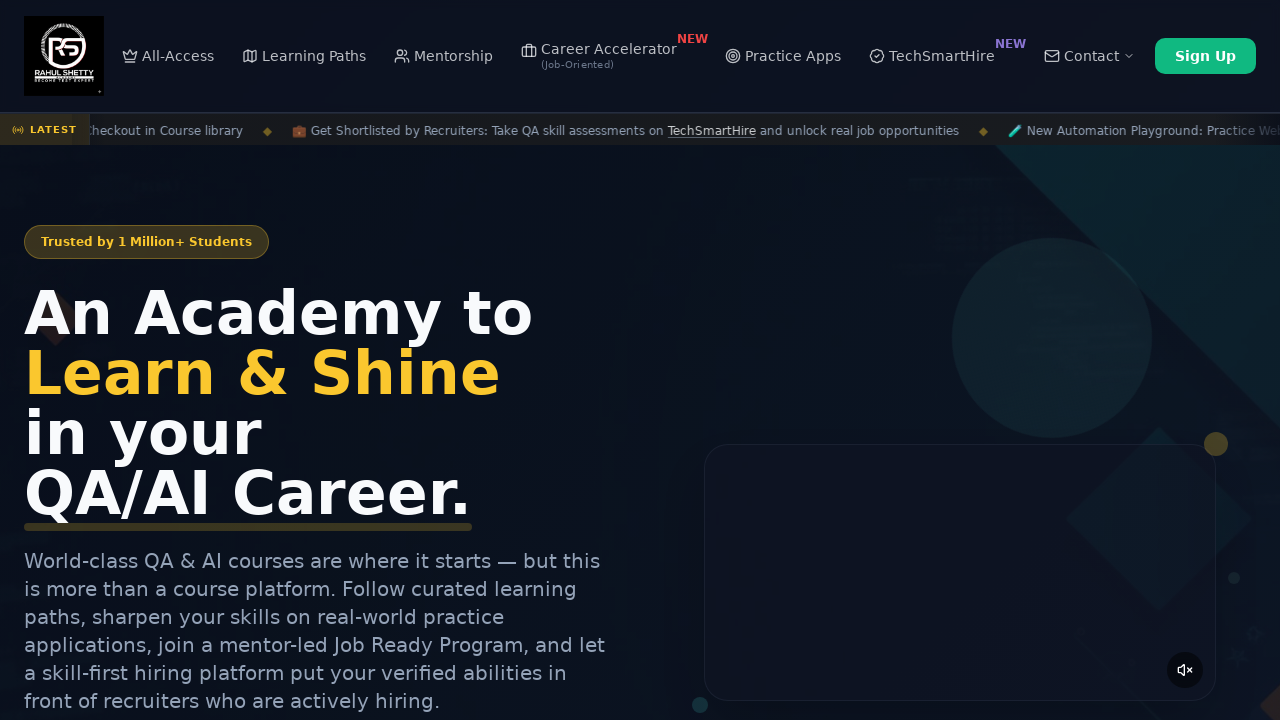

Waited for page to reach domcontentloaded state
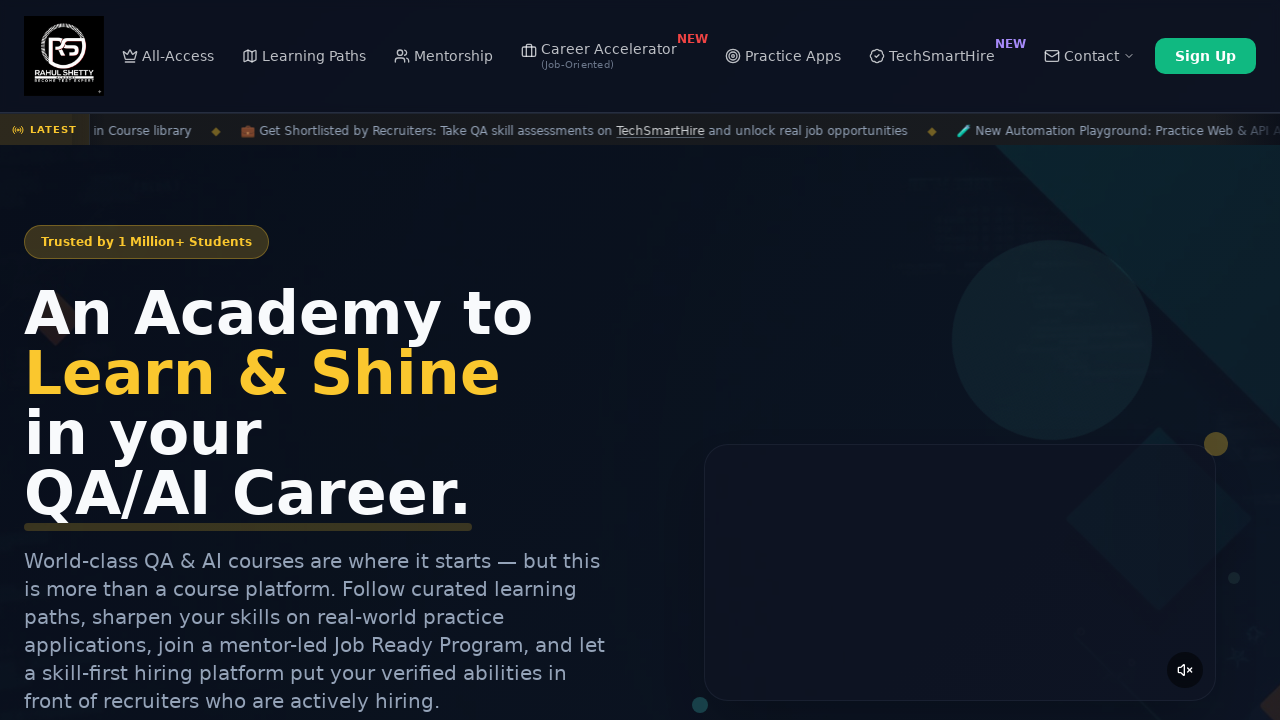

Retrieved page title: Rahul Shetty Academy | QA Automation, Playwright, AI Testing & Online Training
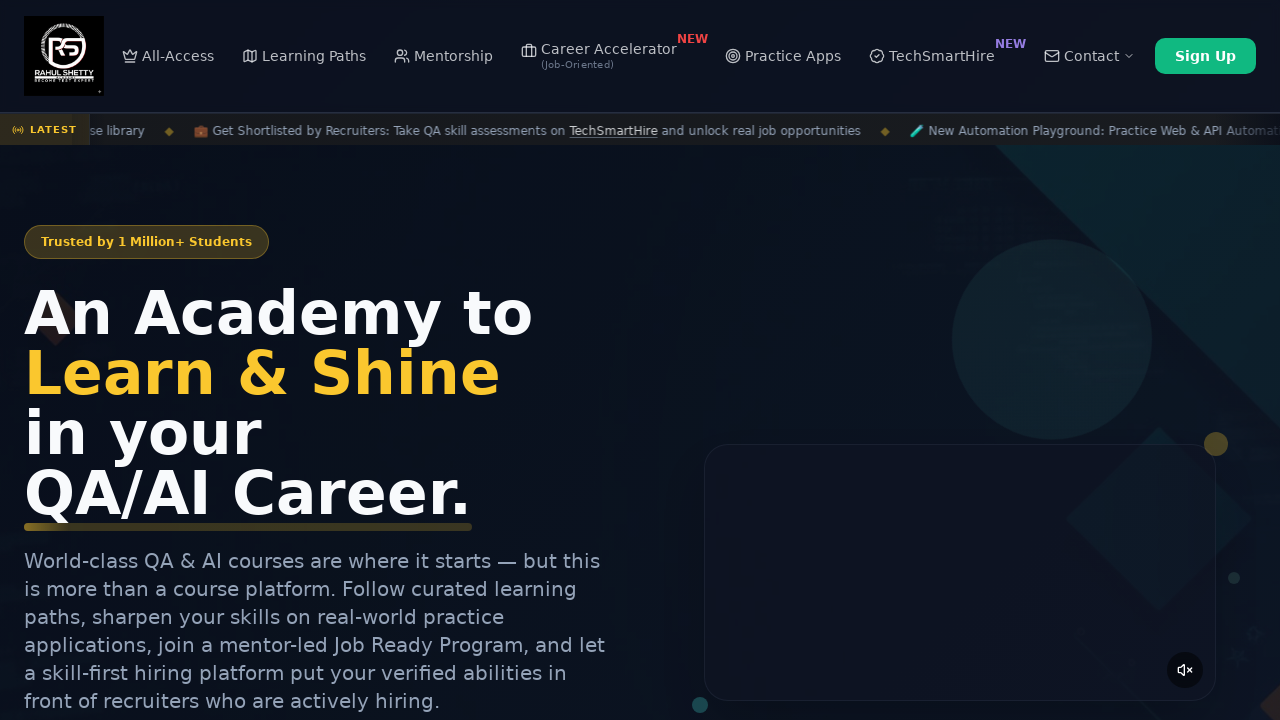

Retrieved page URL: https://rahulshettyacademy.com/
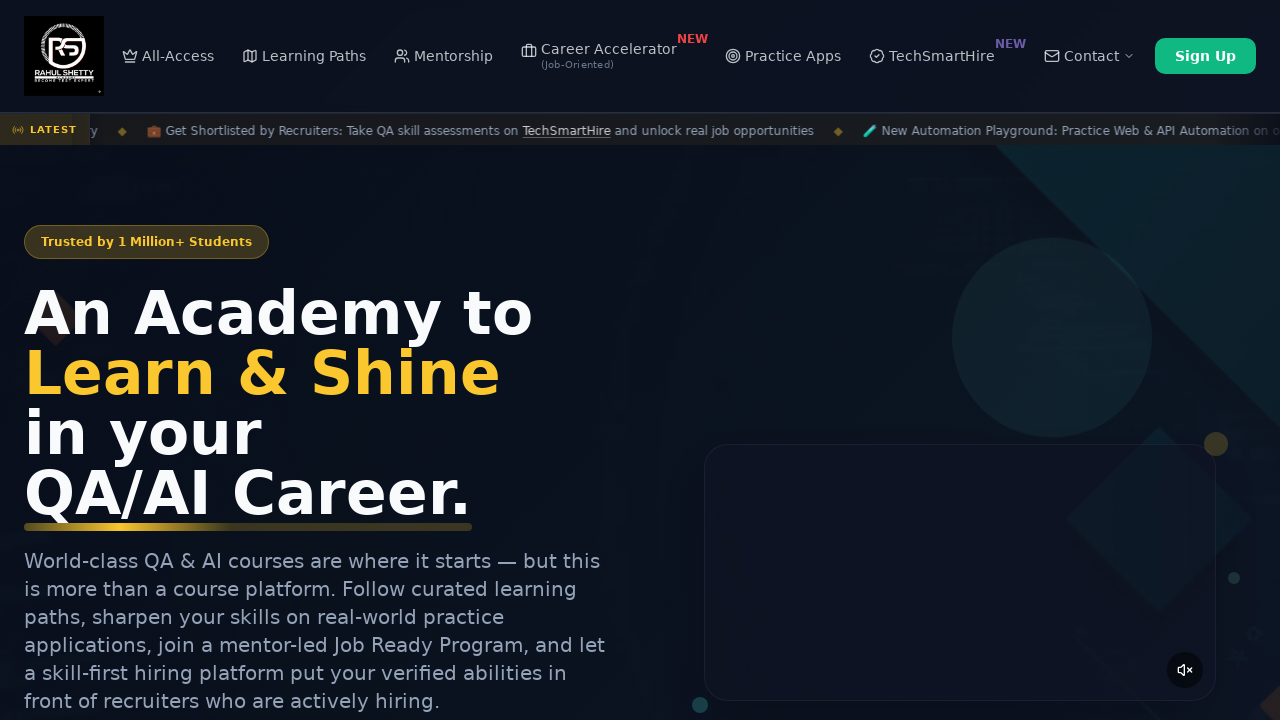

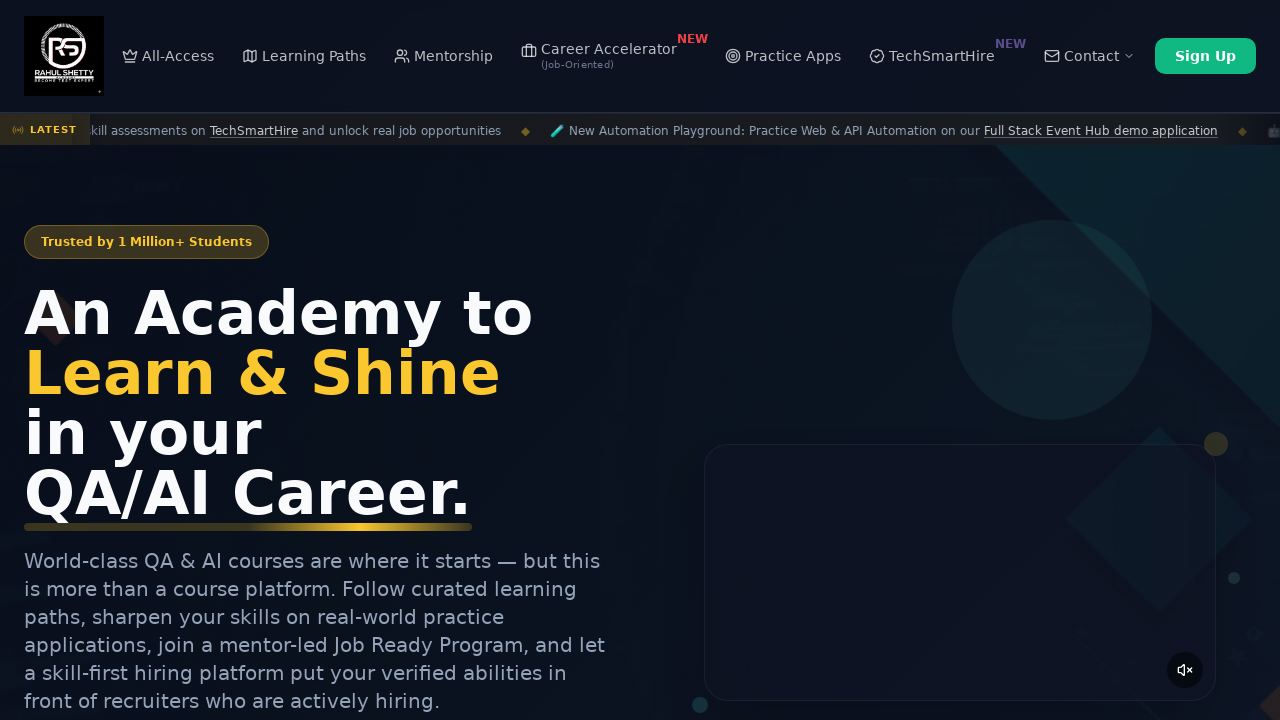